Verifies that the homepage URL is correct

Starting URL: https://www.demoblaze.com/

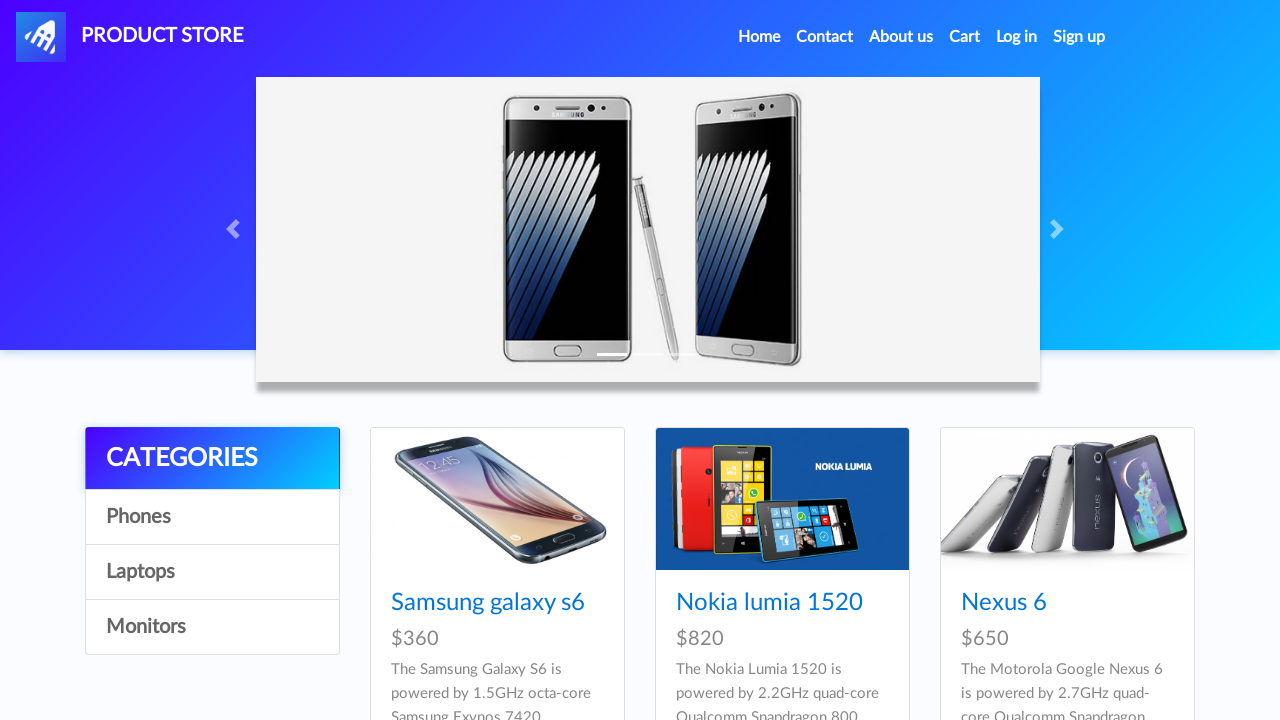

Retrieved current page URL
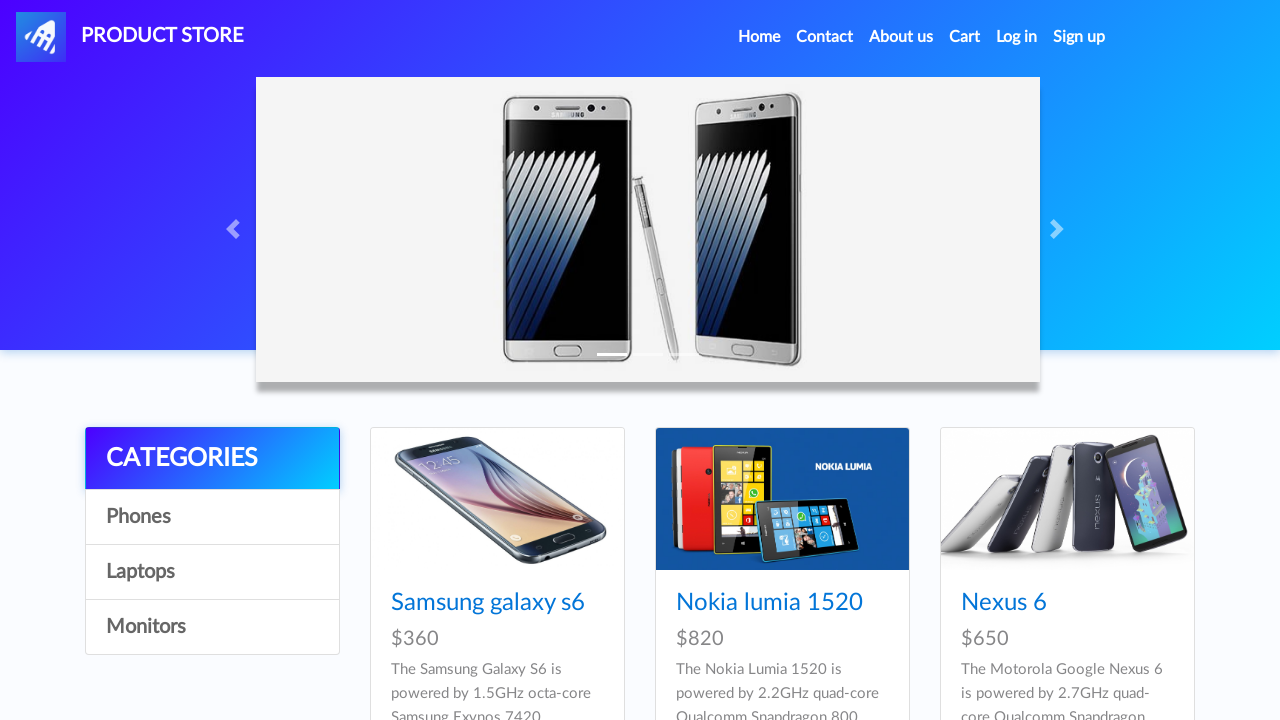

Verified homepage URL is correct (https://www.demoblaze.com/)
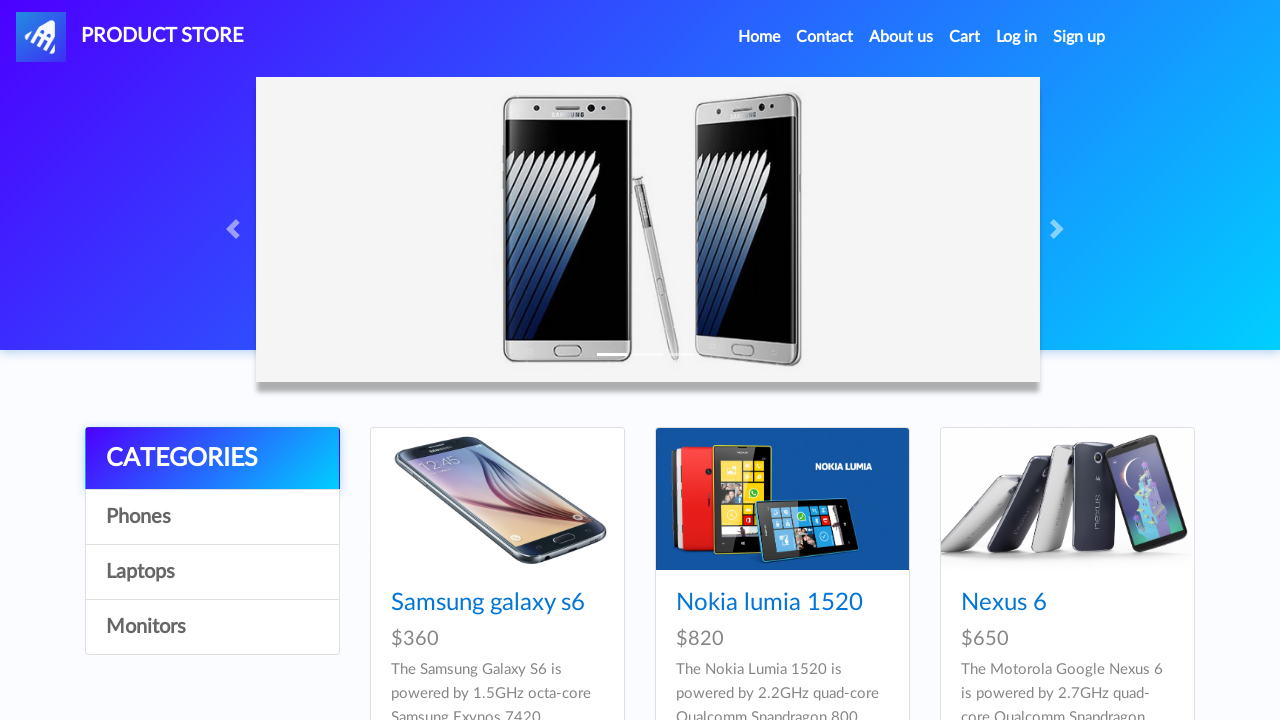

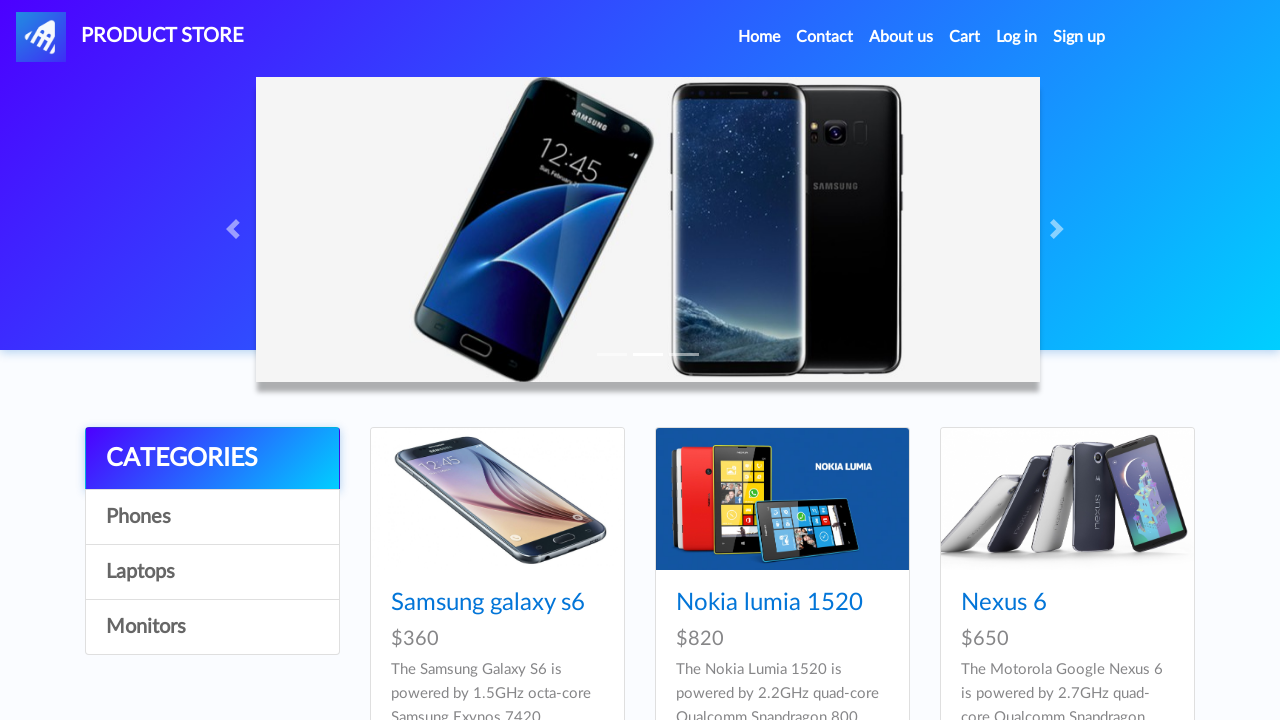